Tests clearing the complete state of all items by checking and unchecking the toggle-all

Starting URL: https://demo.playwright.dev/todomvc

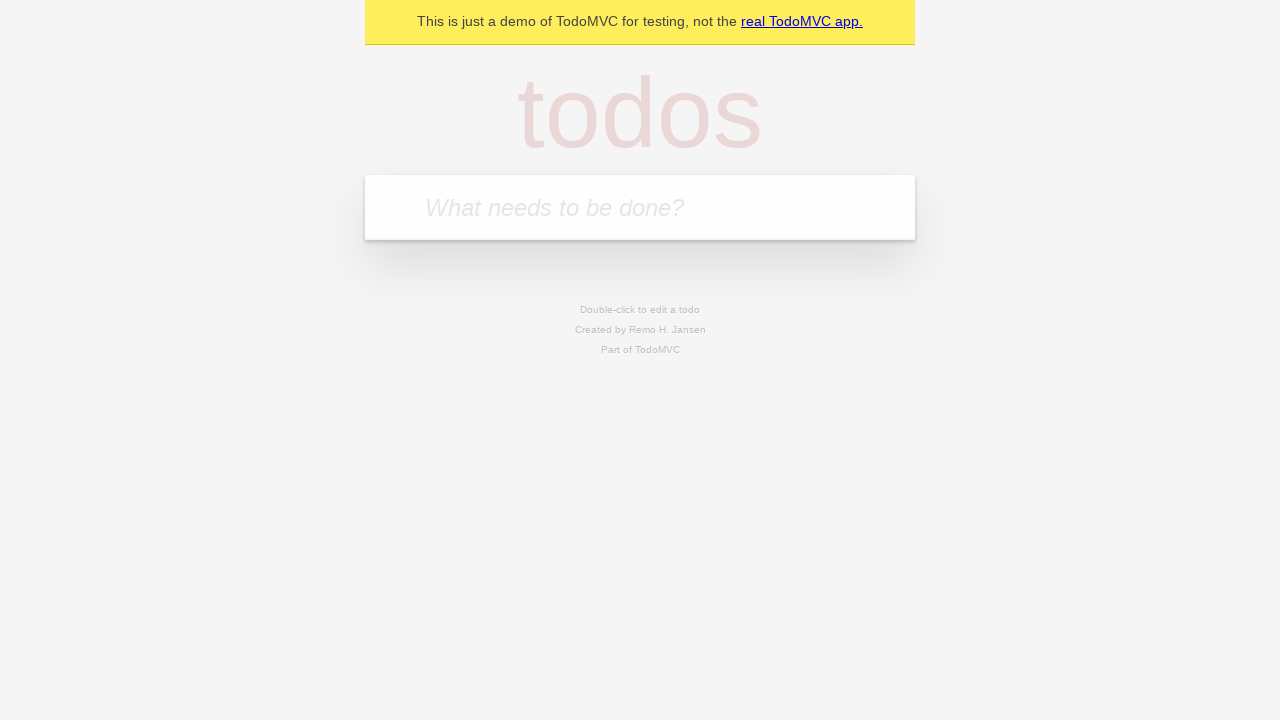

Filled todo input with 'buy some cheese' on internal:attr=[placeholder="What needs to be done?"i]
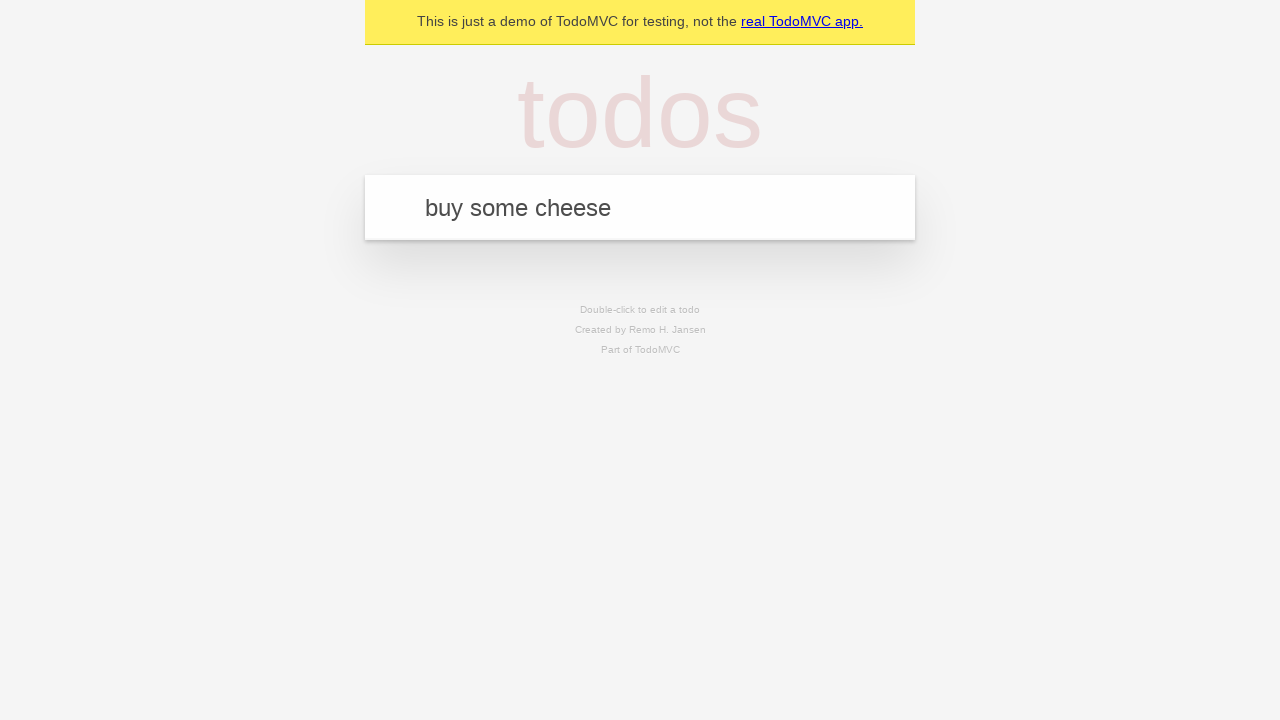

Pressed Enter to create first todo on internal:attr=[placeholder="What needs to be done?"i]
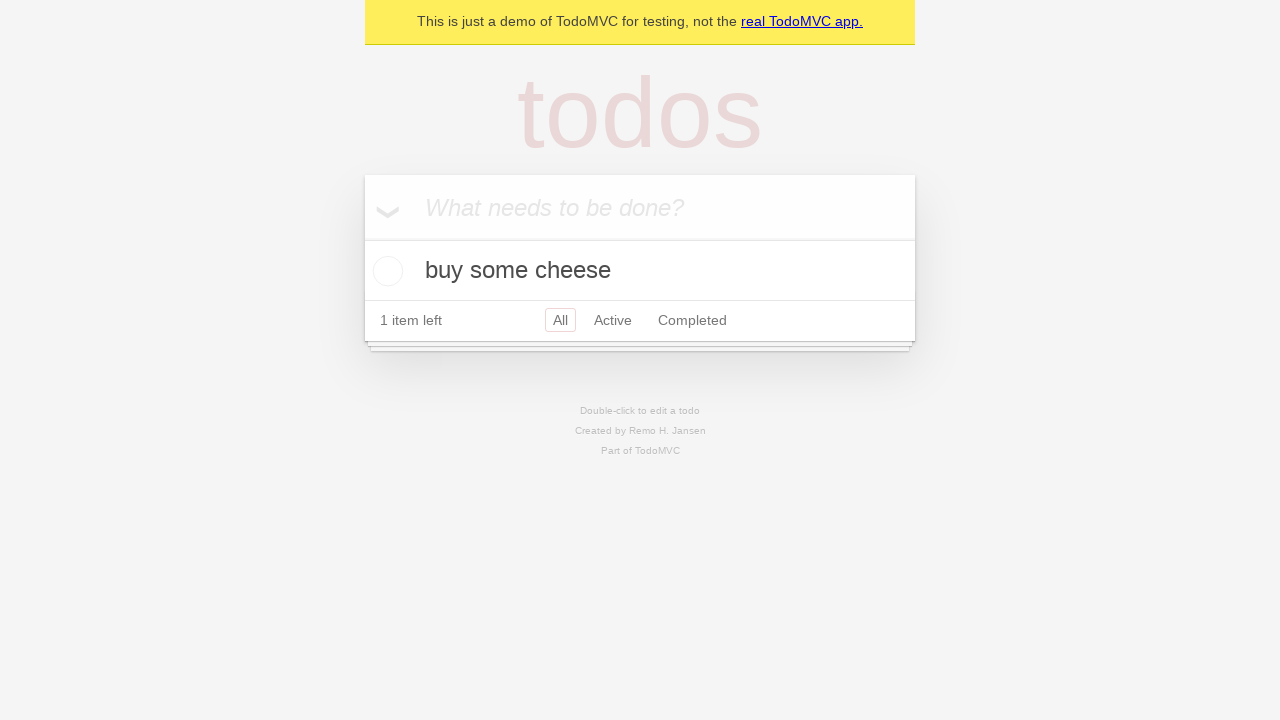

Filled todo input with 'feed the cat' on internal:attr=[placeholder="What needs to be done?"i]
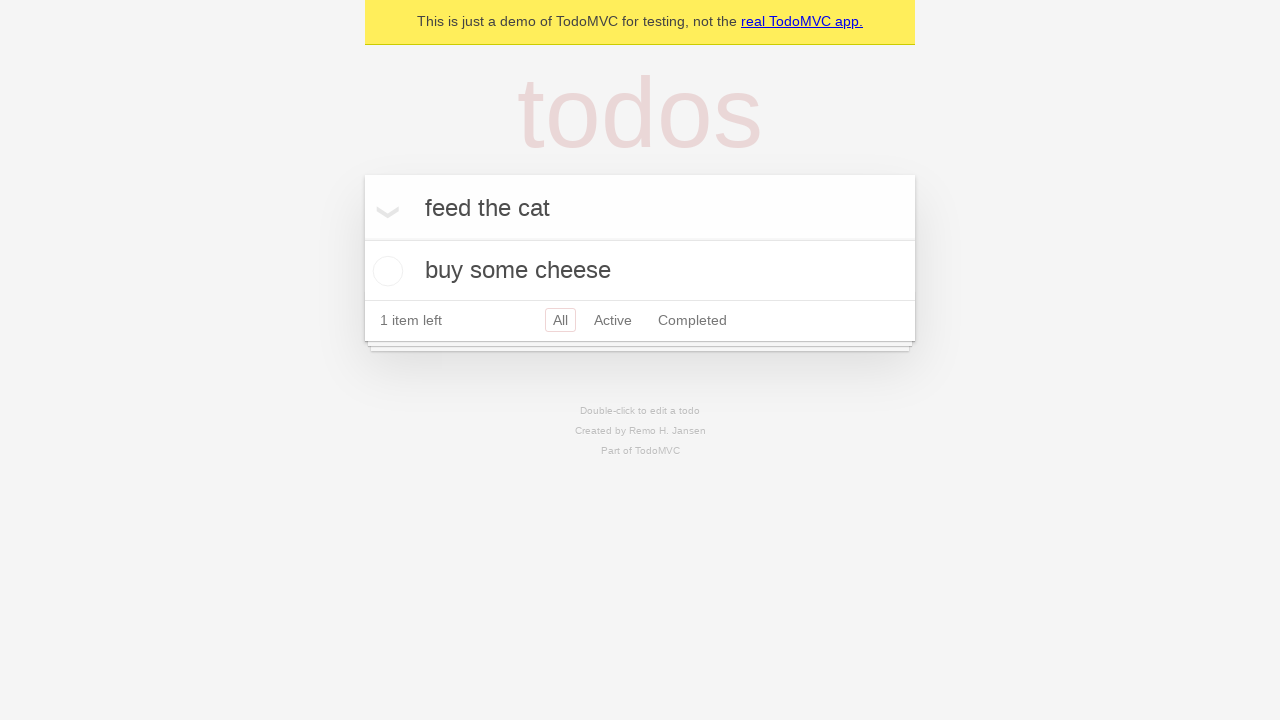

Pressed Enter to create second todo on internal:attr=[placeholder="What needs to be done?"i]
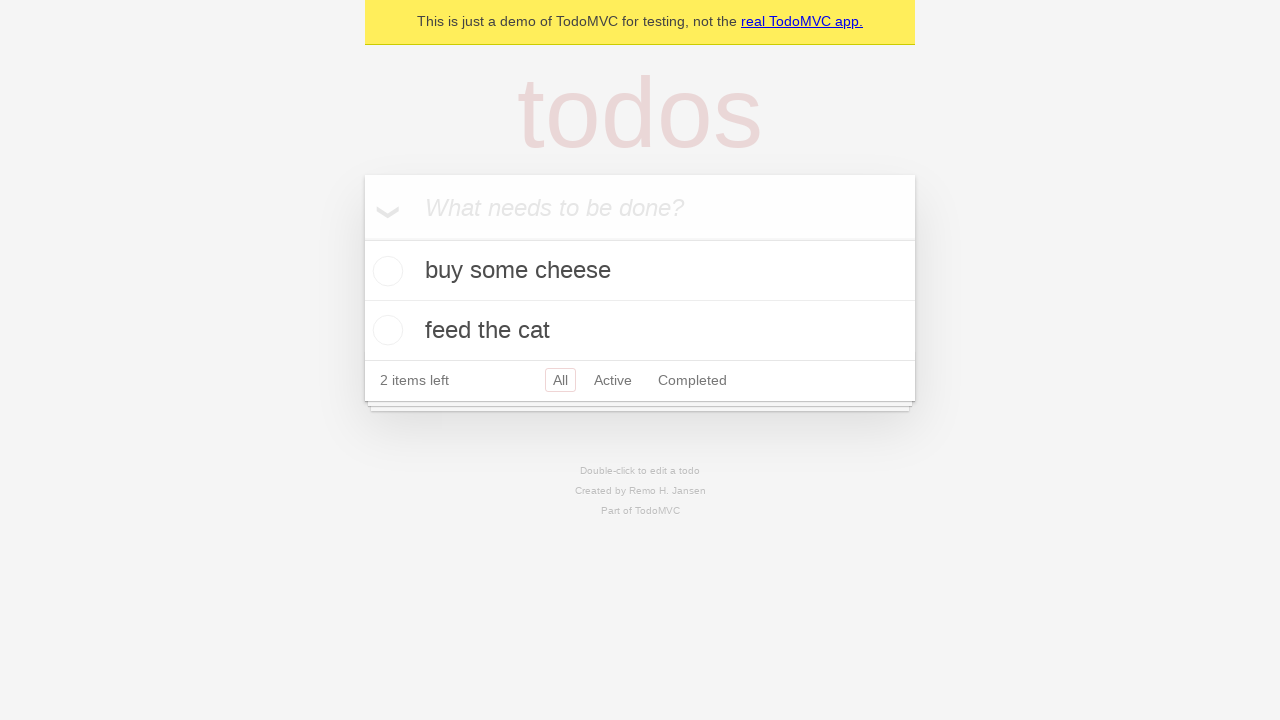

Filled todo input with 'book a doctors appointment' on internal:attr=[placeholder="What needs to be done?"i]
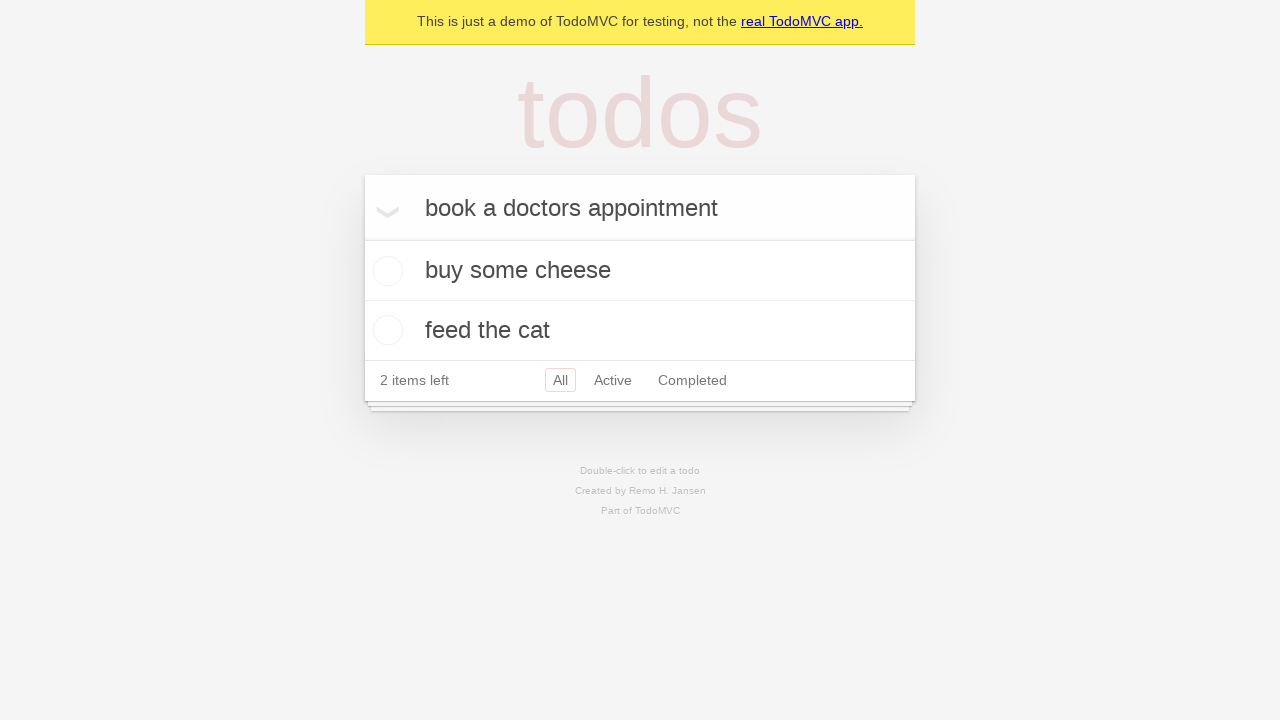

Pressed Enter to create third todo on internal:attr=[placeholder="What needs to be done?"i]
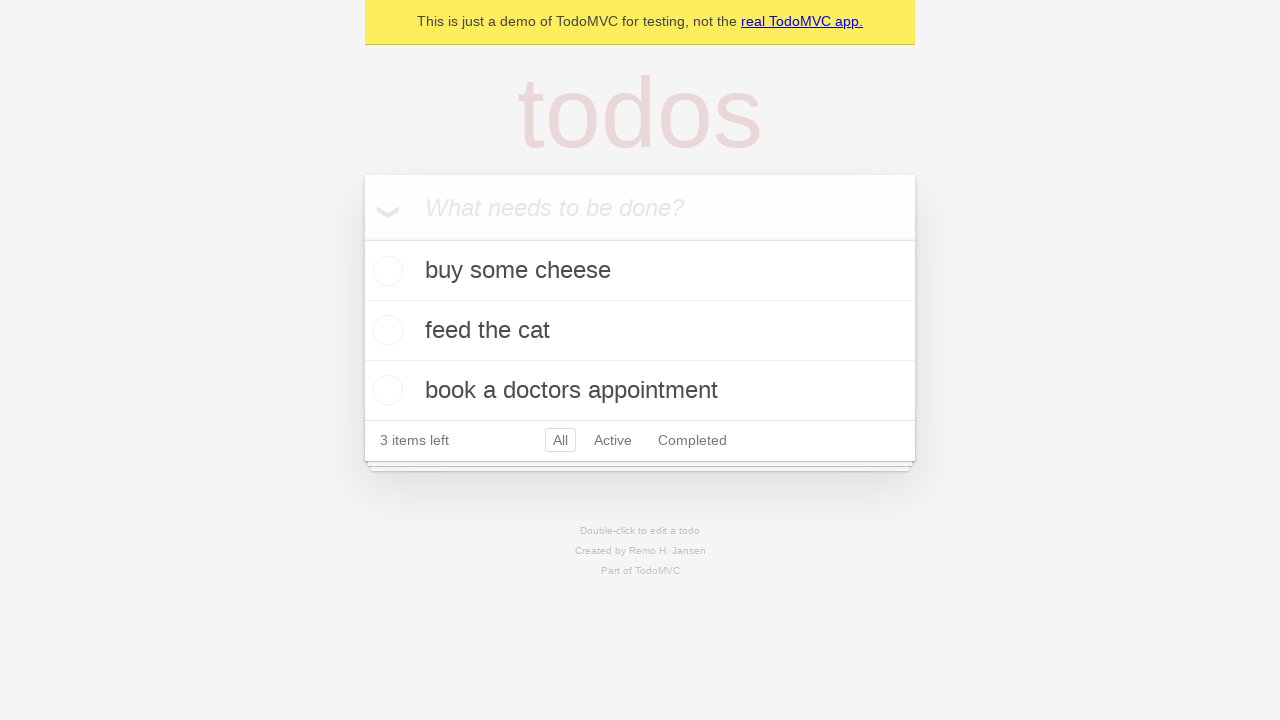

Checked the toggle-all checkbox to mark all items as complete at (362, 238) on internal:label="Mark all as complete"i
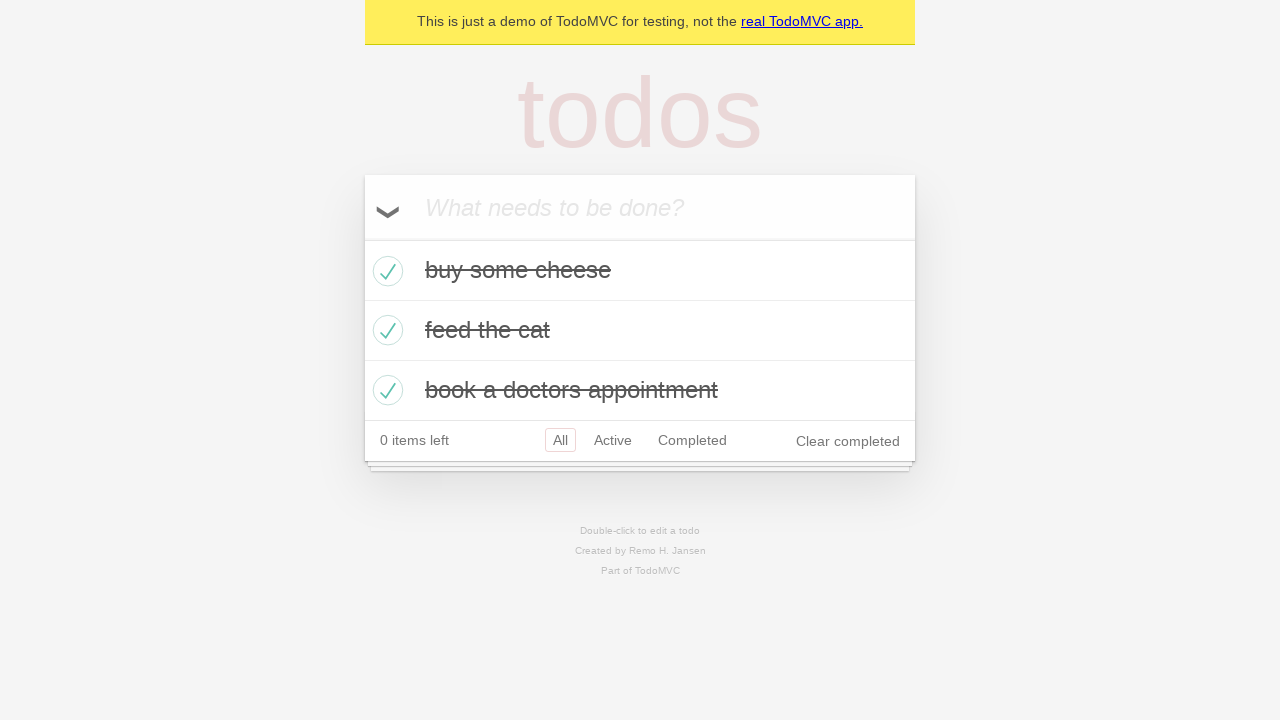

Unchecked the toggle-all checkbox to clear complete state of all items at (362, 238) on internal:label="Mark all as complete"i
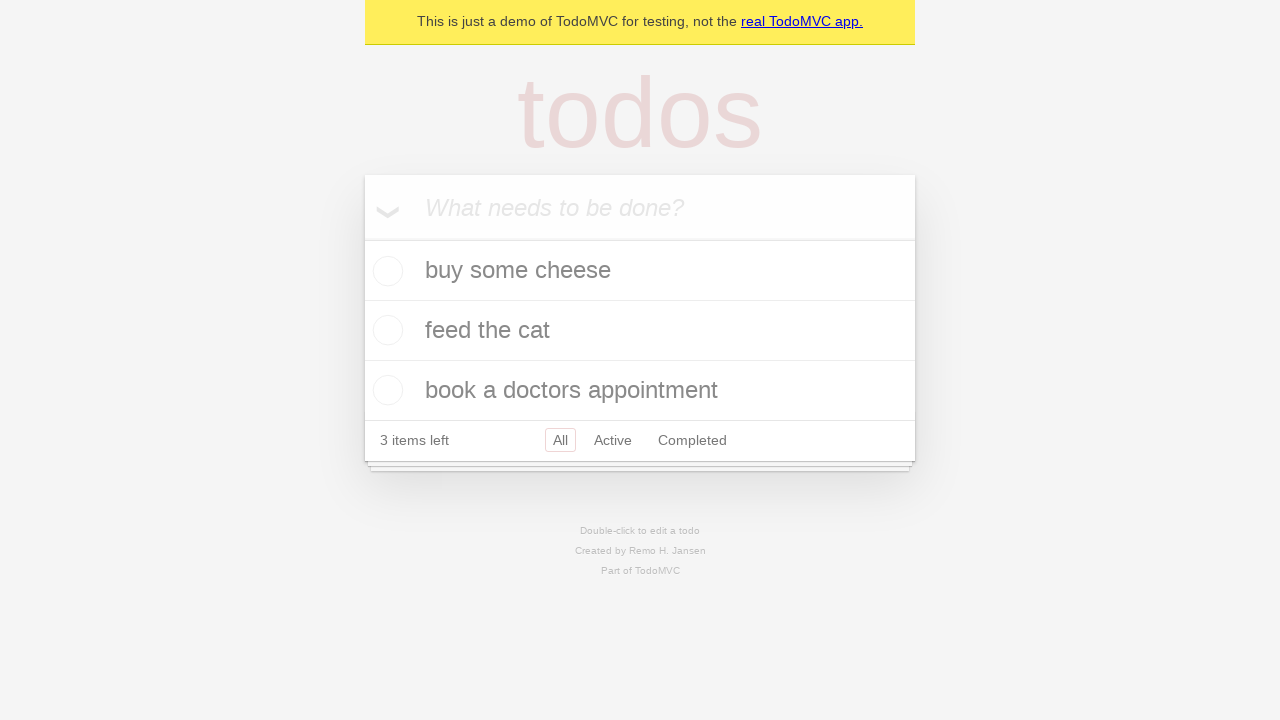

Waited for todo items to be visible after toggling all complete state
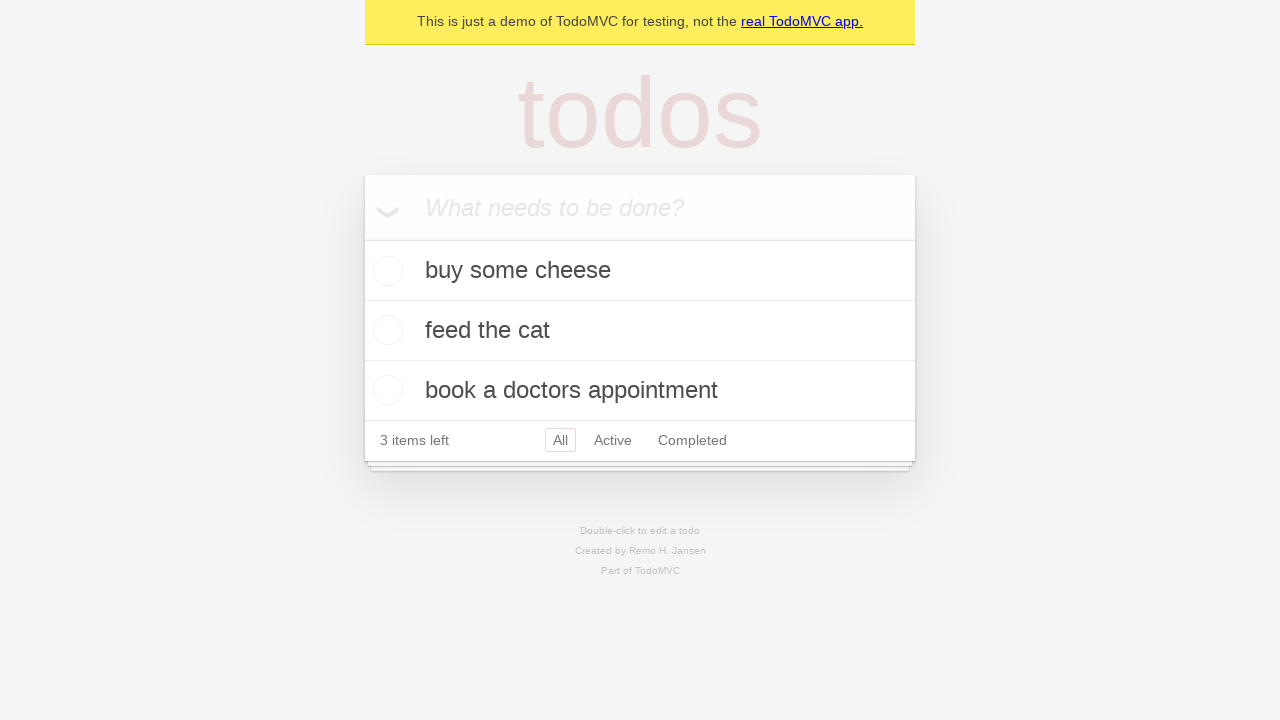

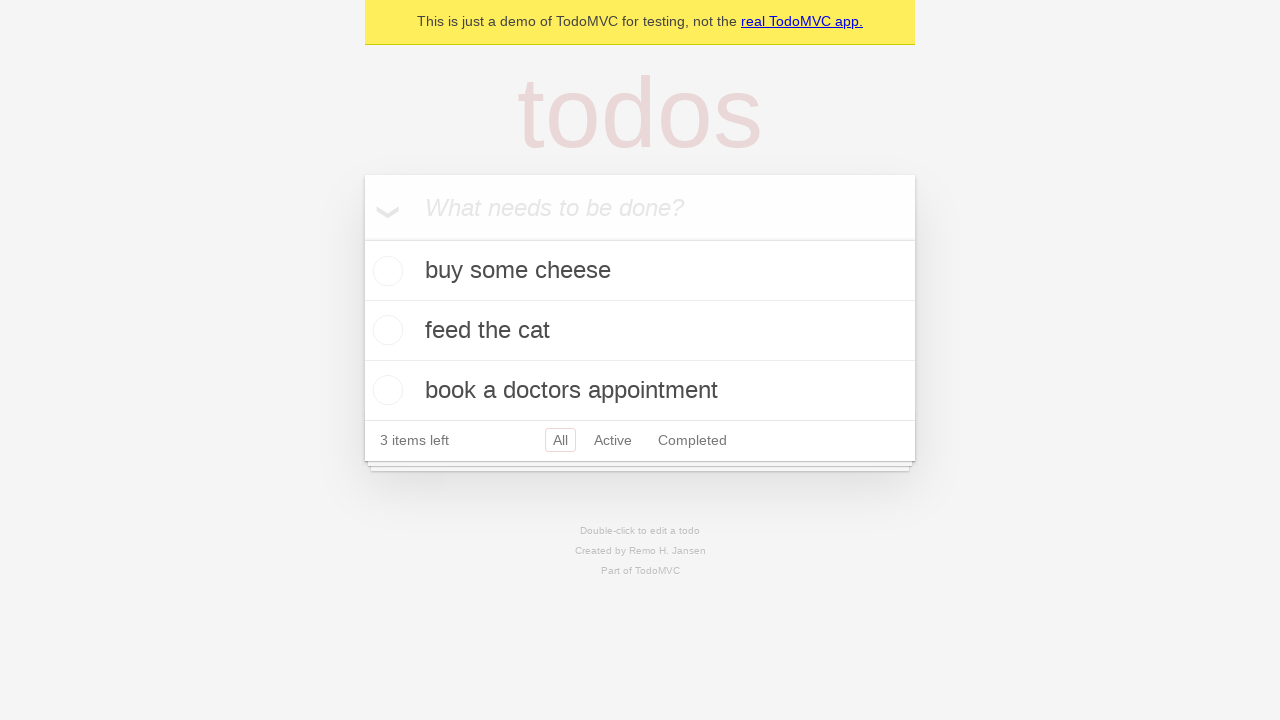